Fills out a form with first name, last name, and email, then submits it

Starting URL: http://secure-retreat-92358.herokuapp.com/

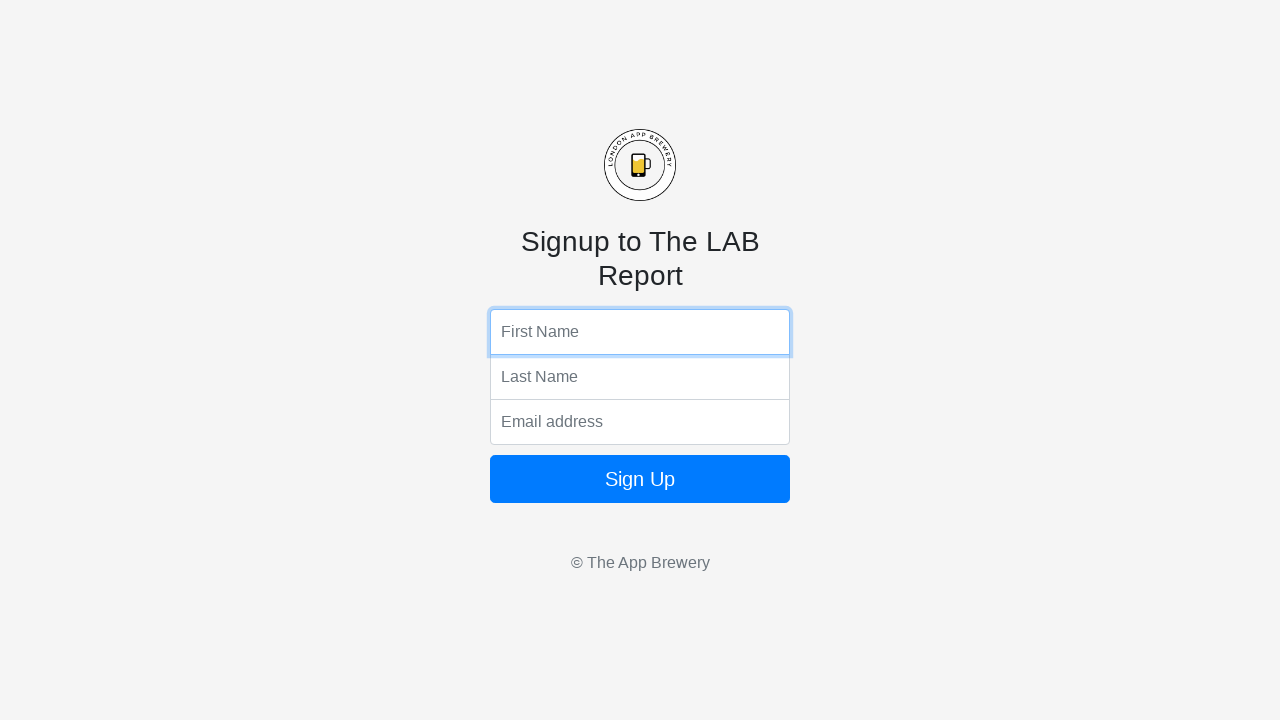

Filled first name field with 'John' on input[name='fName']
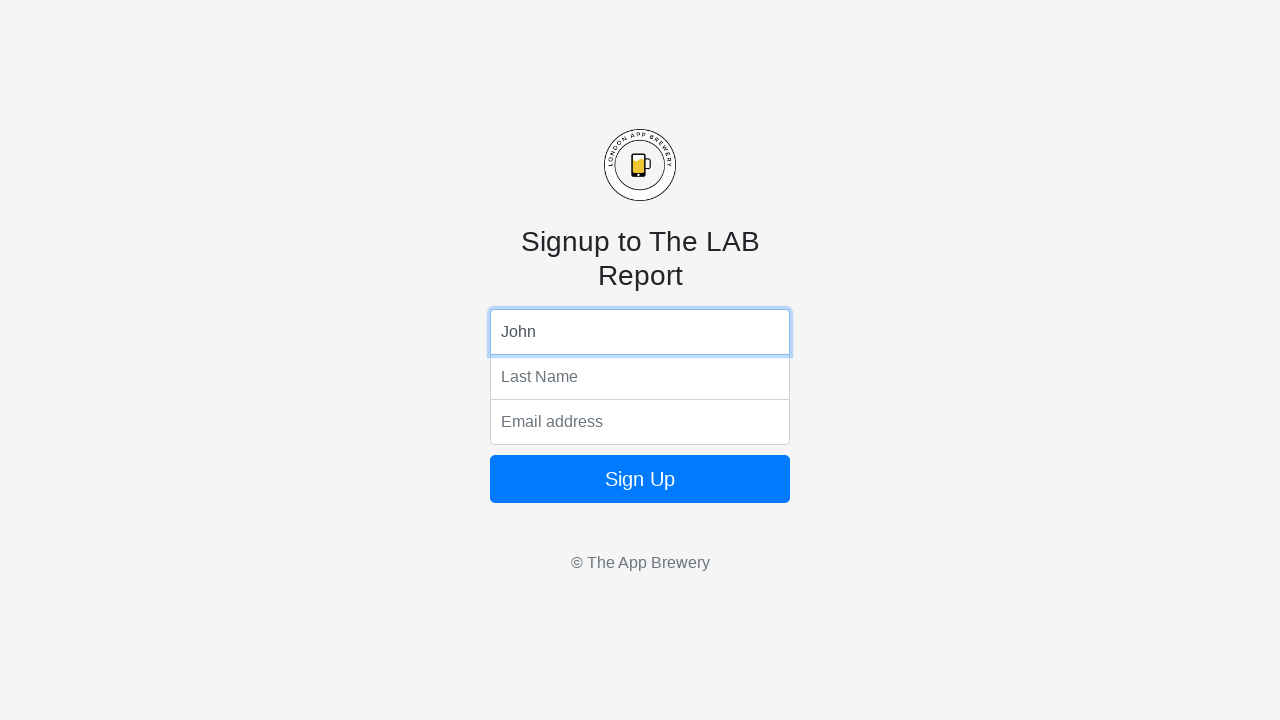

Filled last name field with 'Smith' on input[name='lName']
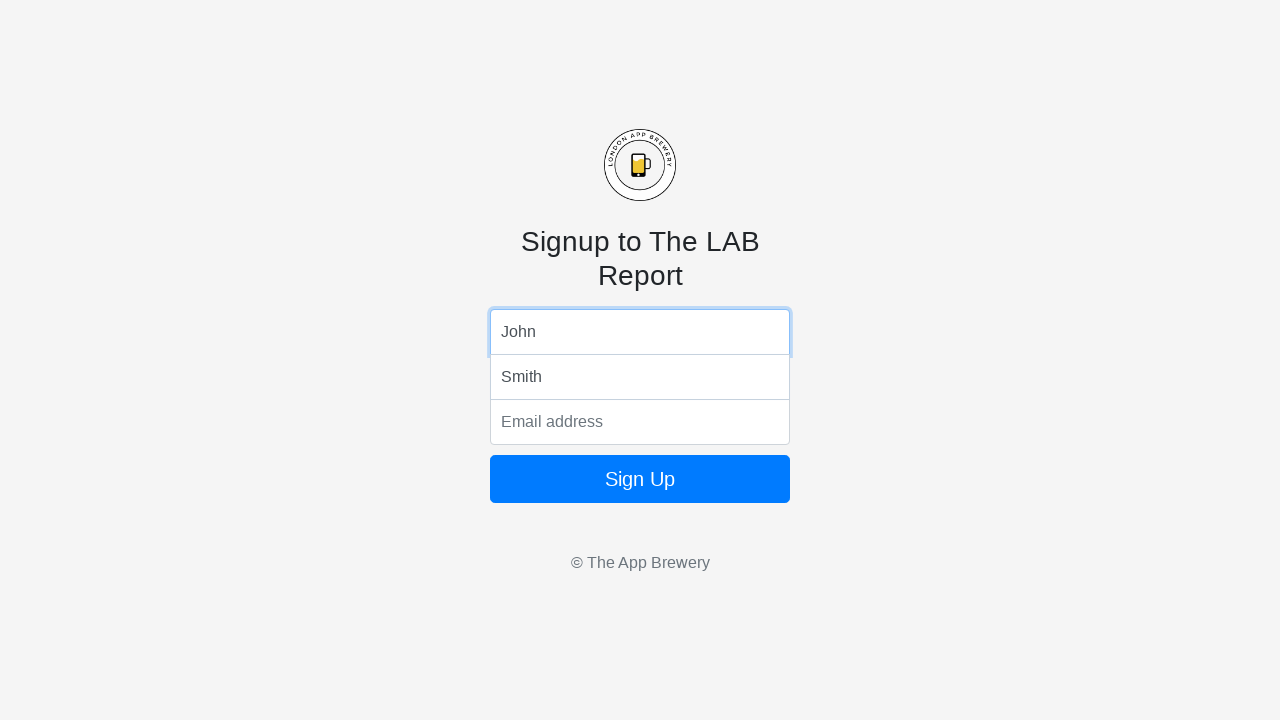

Filled email field with 'john.smith@example.com' on input[name='email']
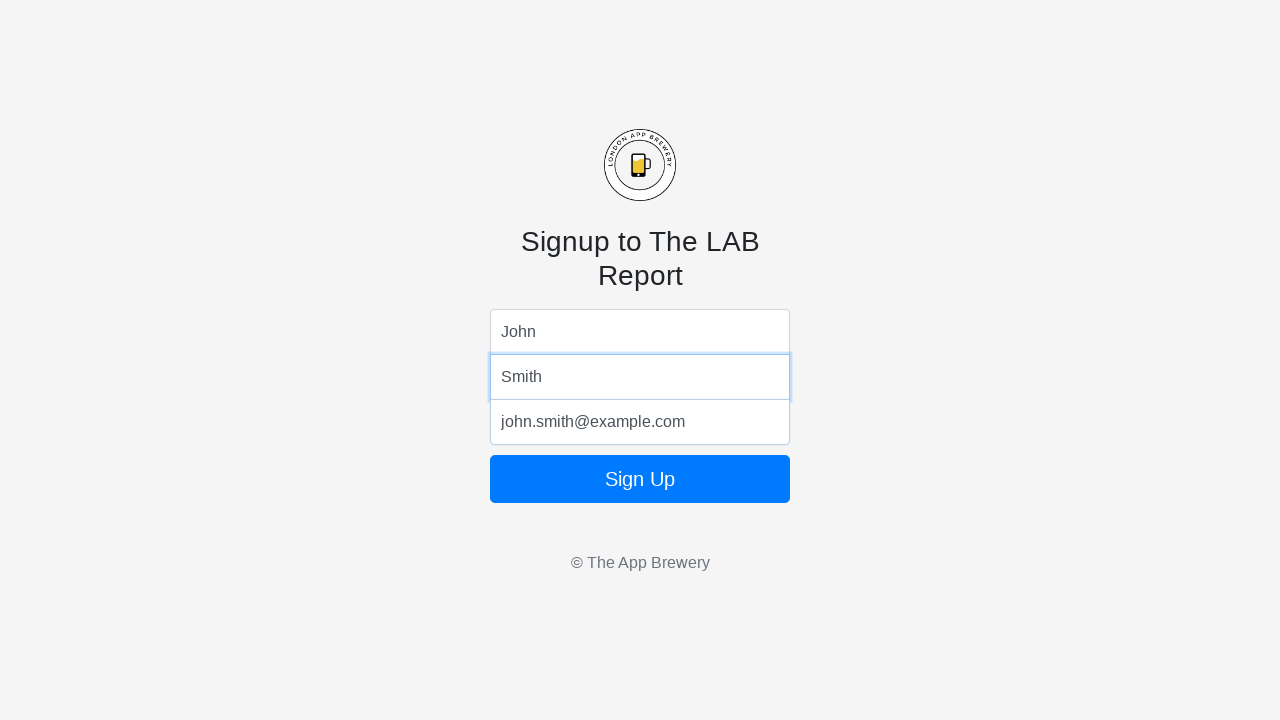

Clicked submit button to complete form submission at (640, 479) on button
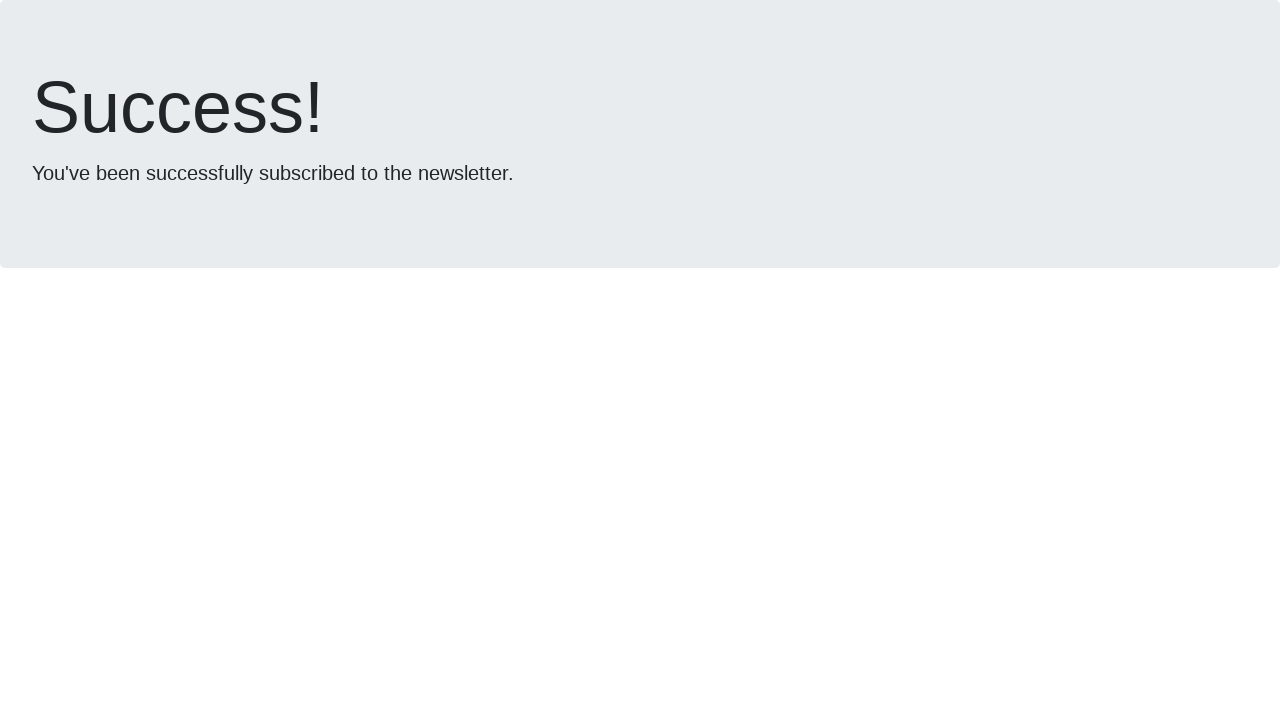

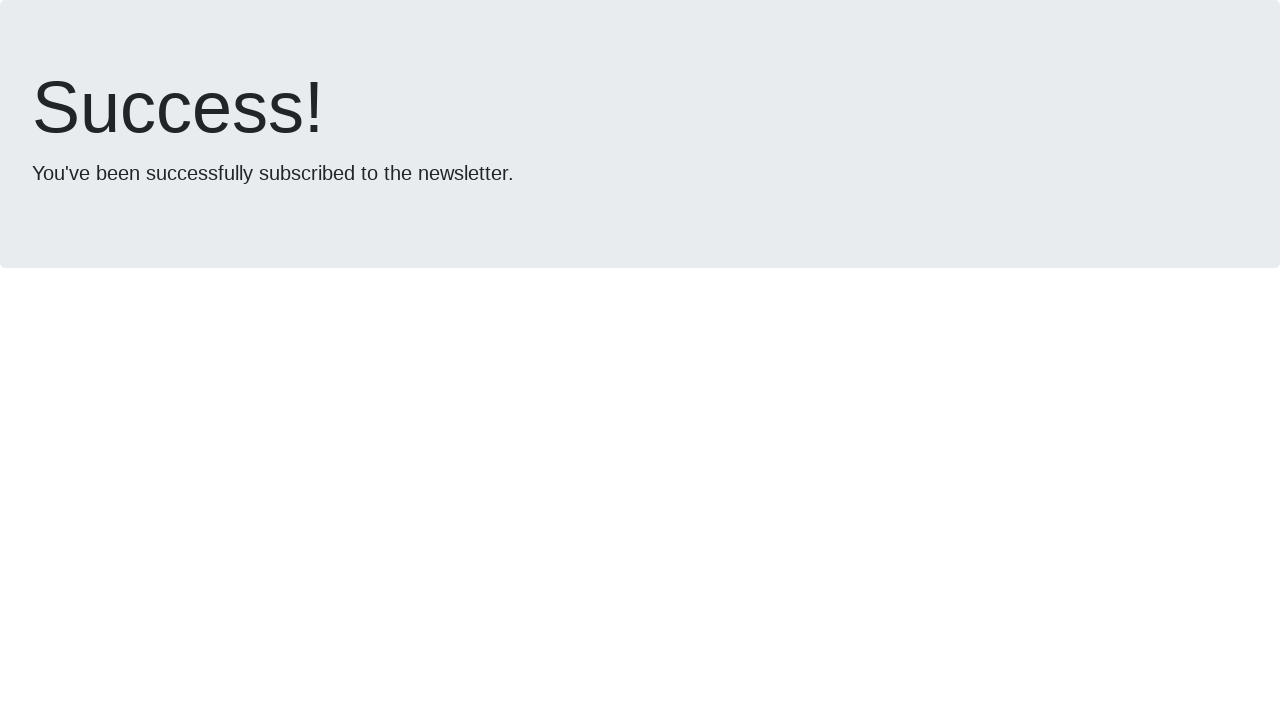